Solves a mathematical problem on a web page by reading a value, calculating the result using a logarithmic formula, filling in the answer, and submitting the form

Starting URL: https://suninjuly.github.io/math.html

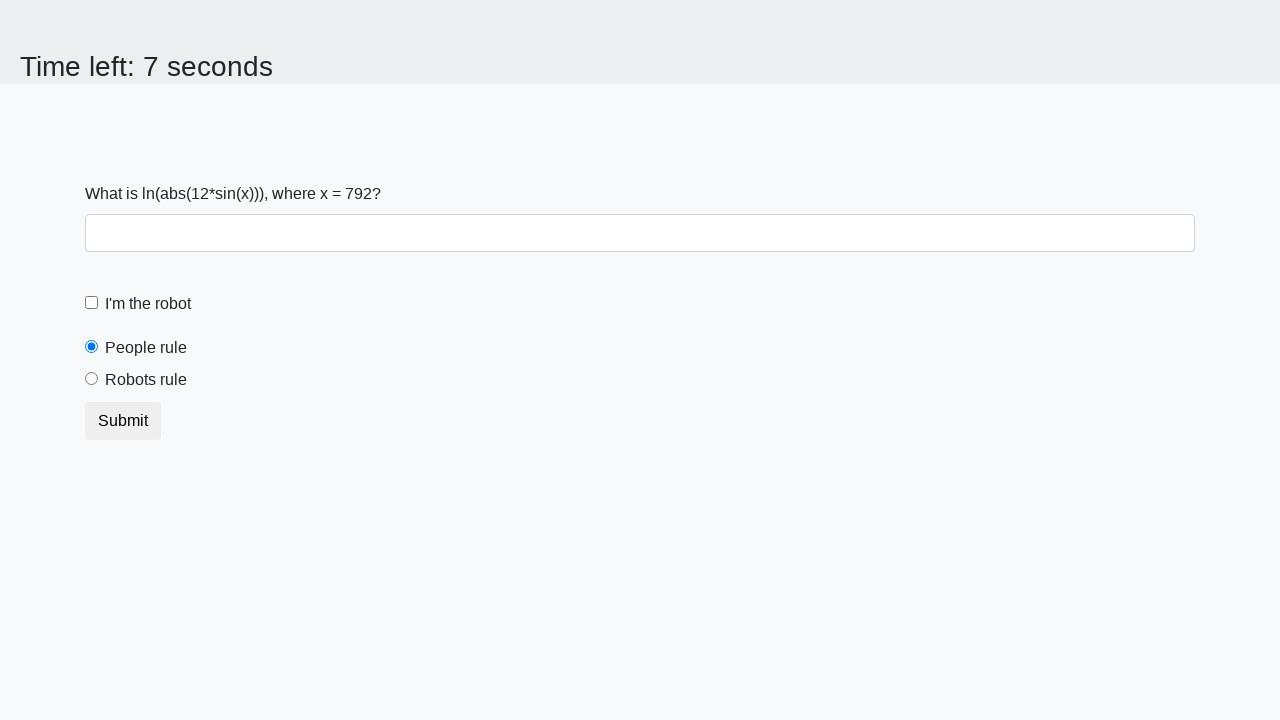

Located the x value element
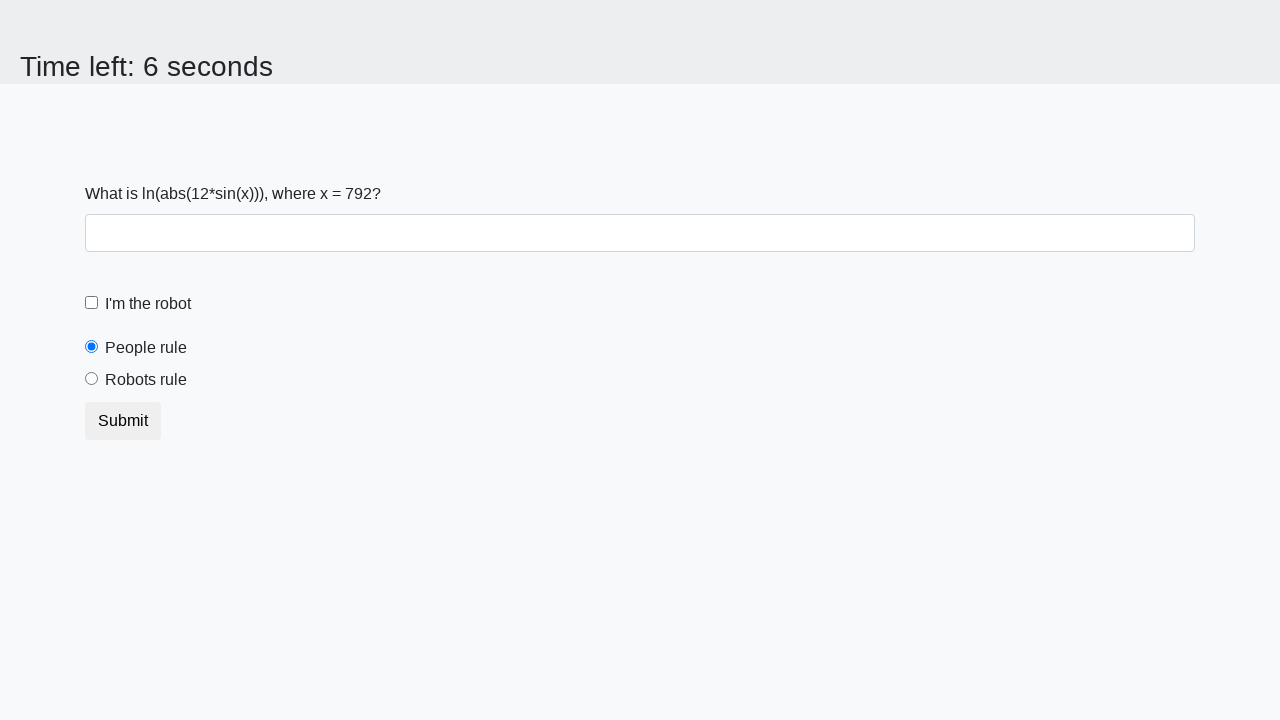

Extracted x value from page: 792.0
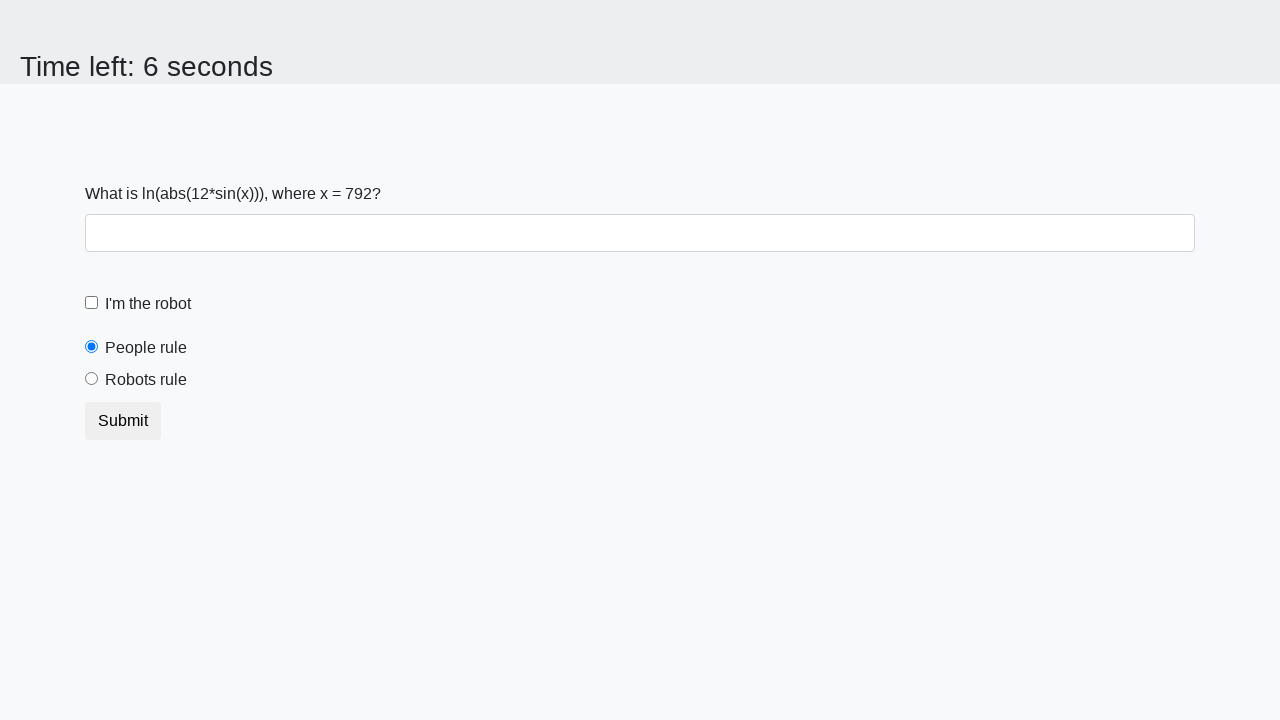

Calculated result using logarithmic formula: 1.3242679993188868
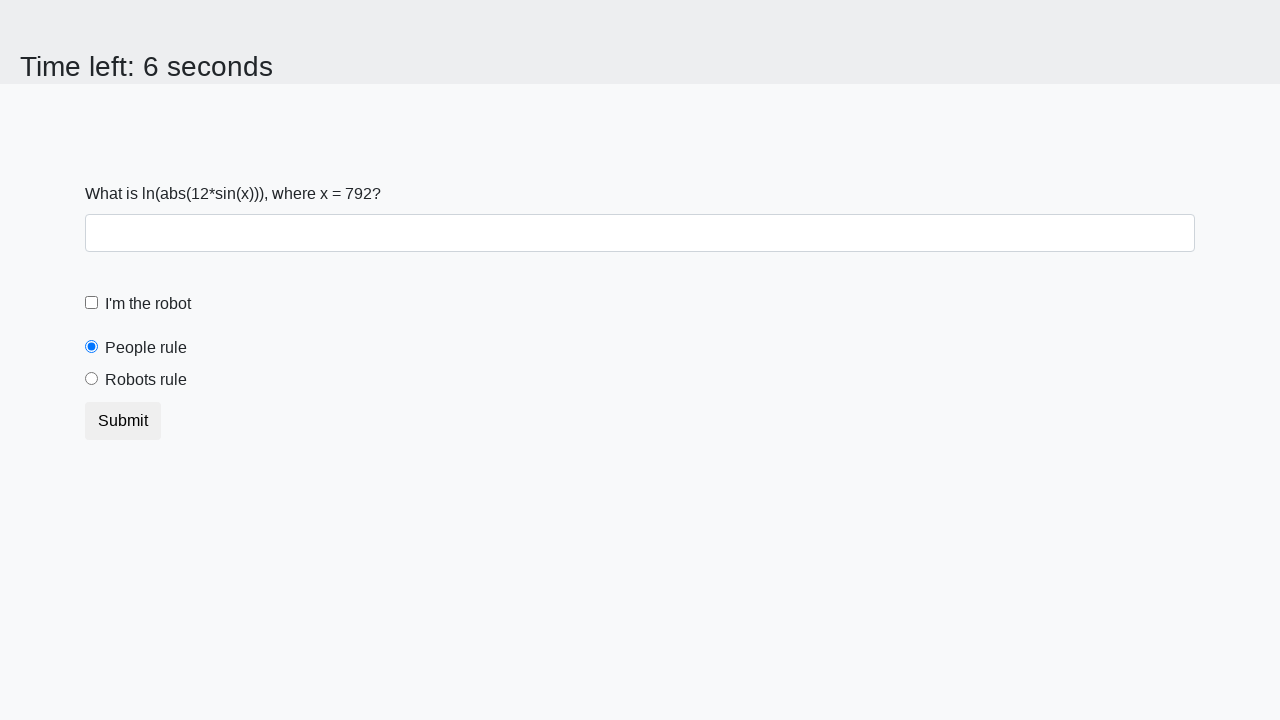

Filled answer field with calculated result on #answer
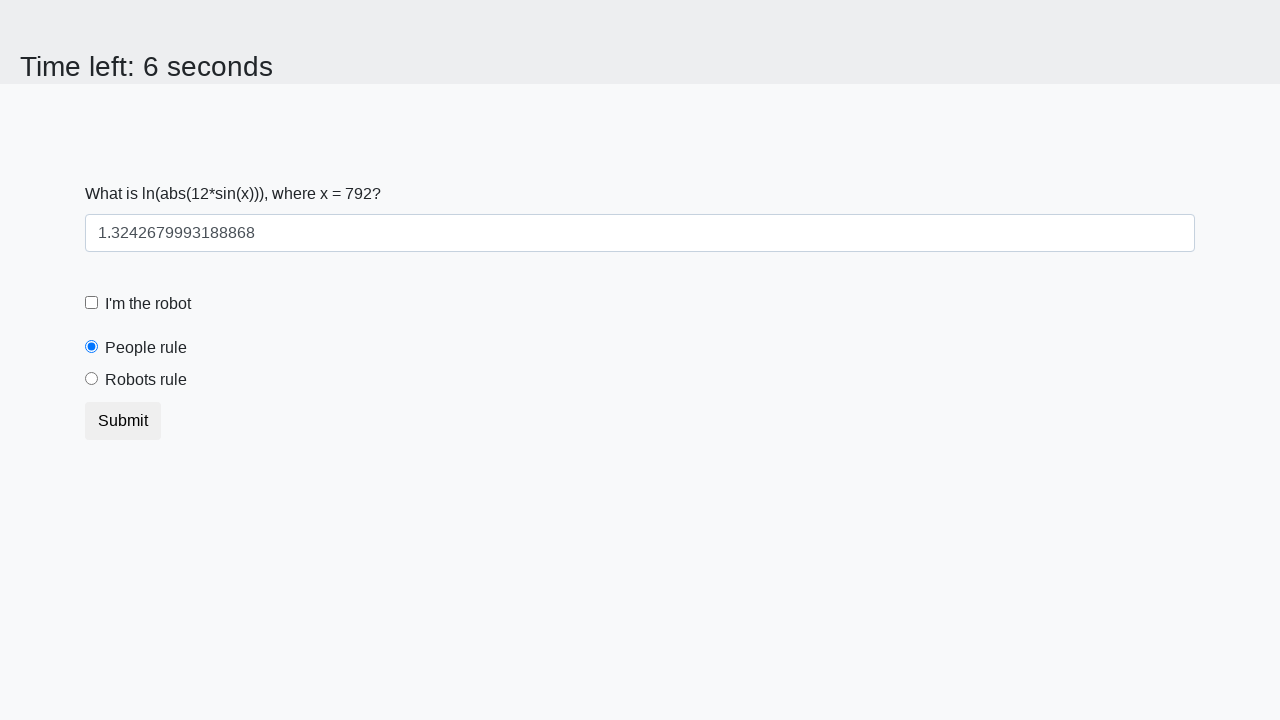

Clicked 'I'm a robot' checkbox at (92, 303) on #robotCheckbox
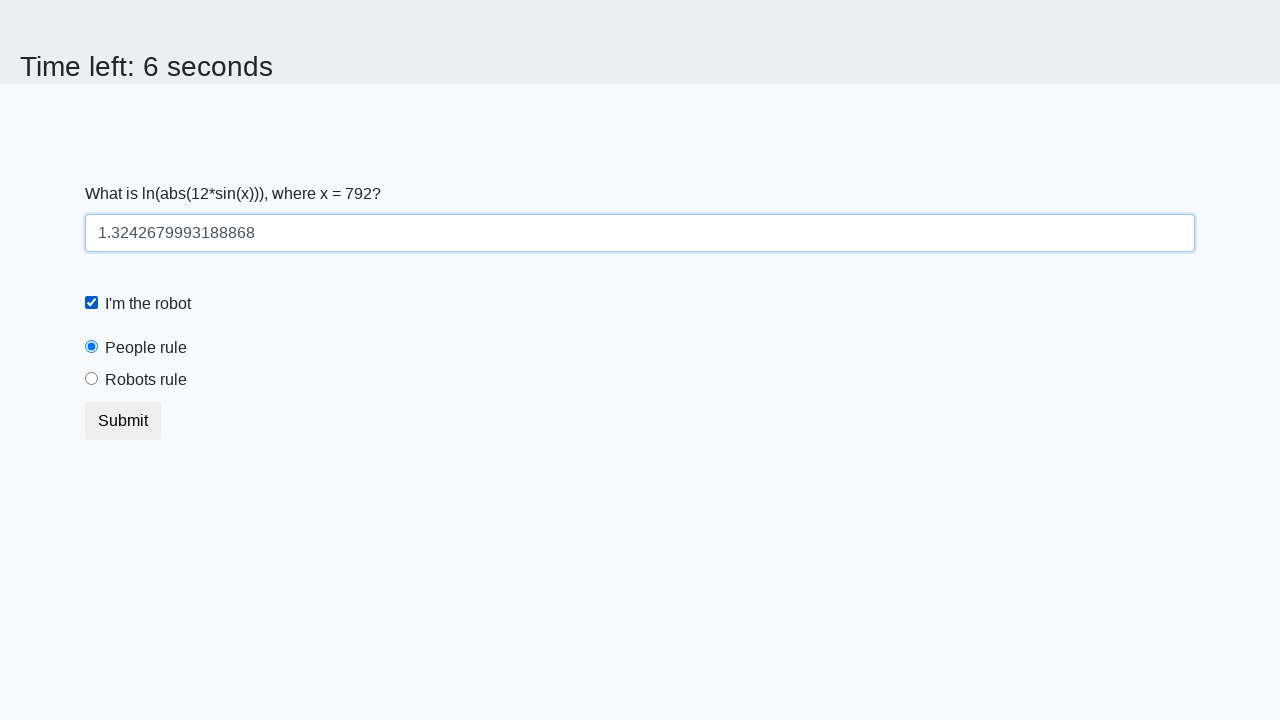

Selected 'Robots rule' radio button at (92, 379) on #robotsRule
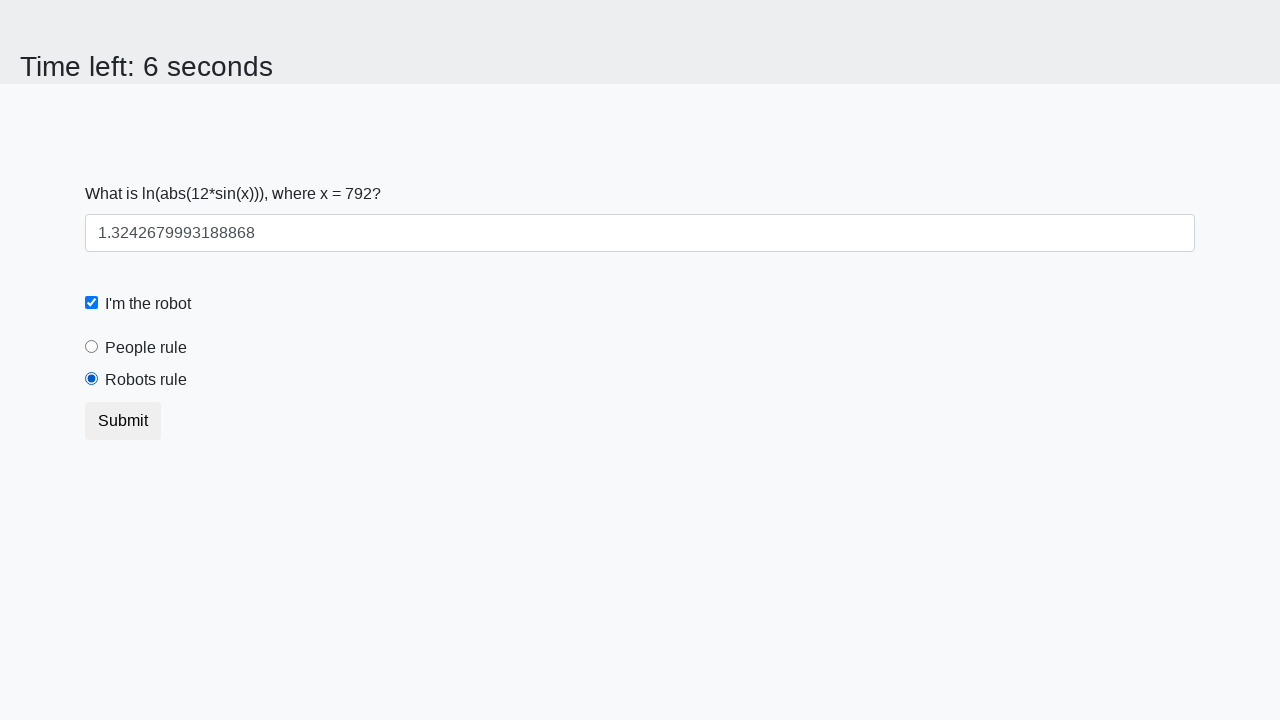

Clicked submit button at (123, 421) on button
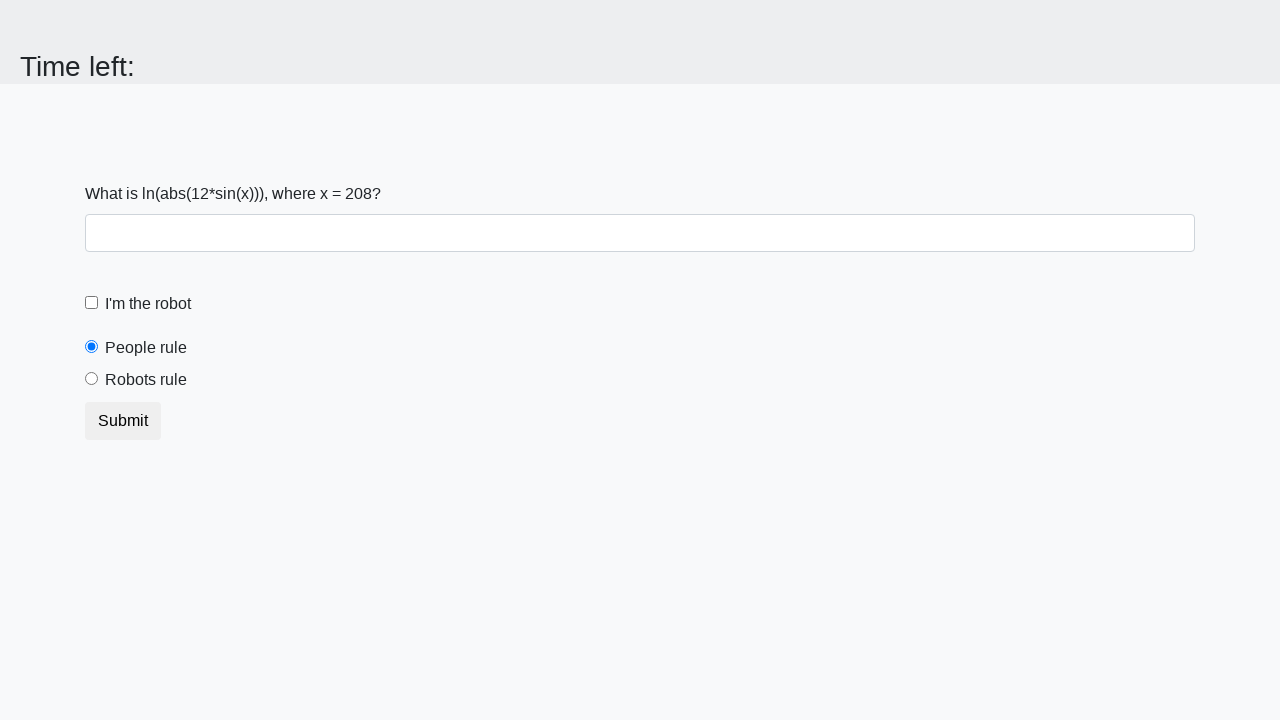

Waited for alert to appear
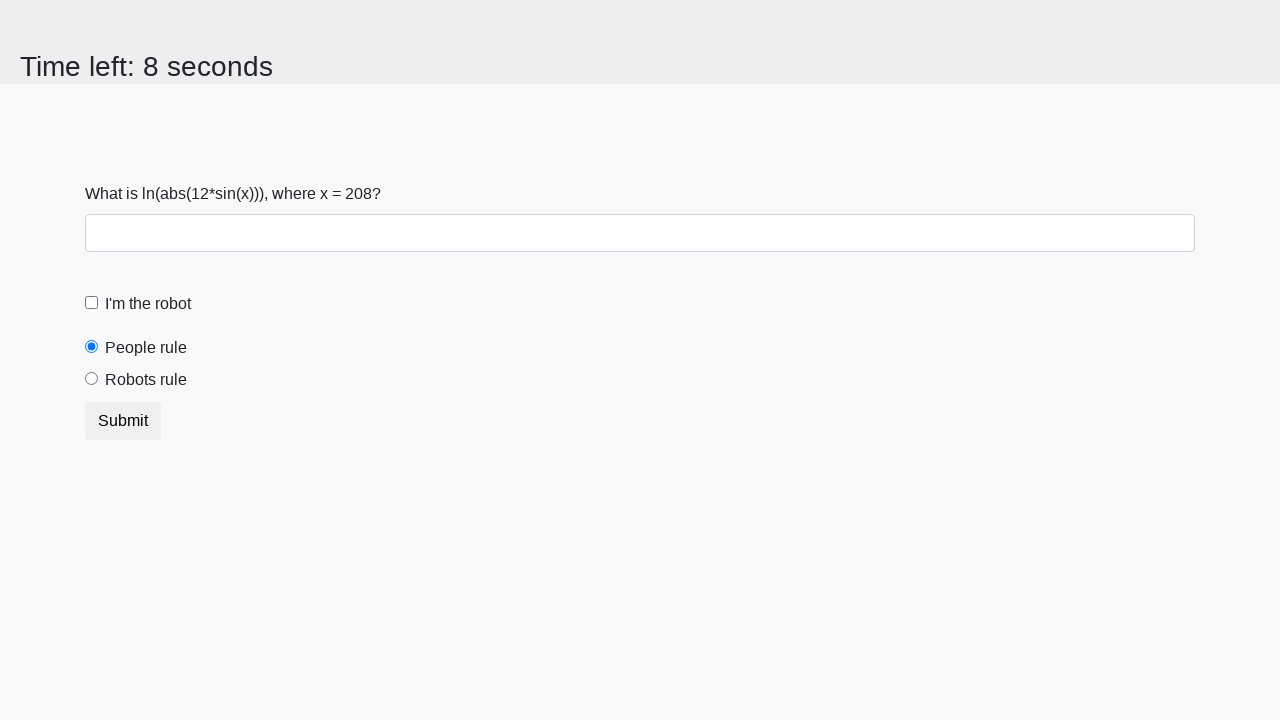

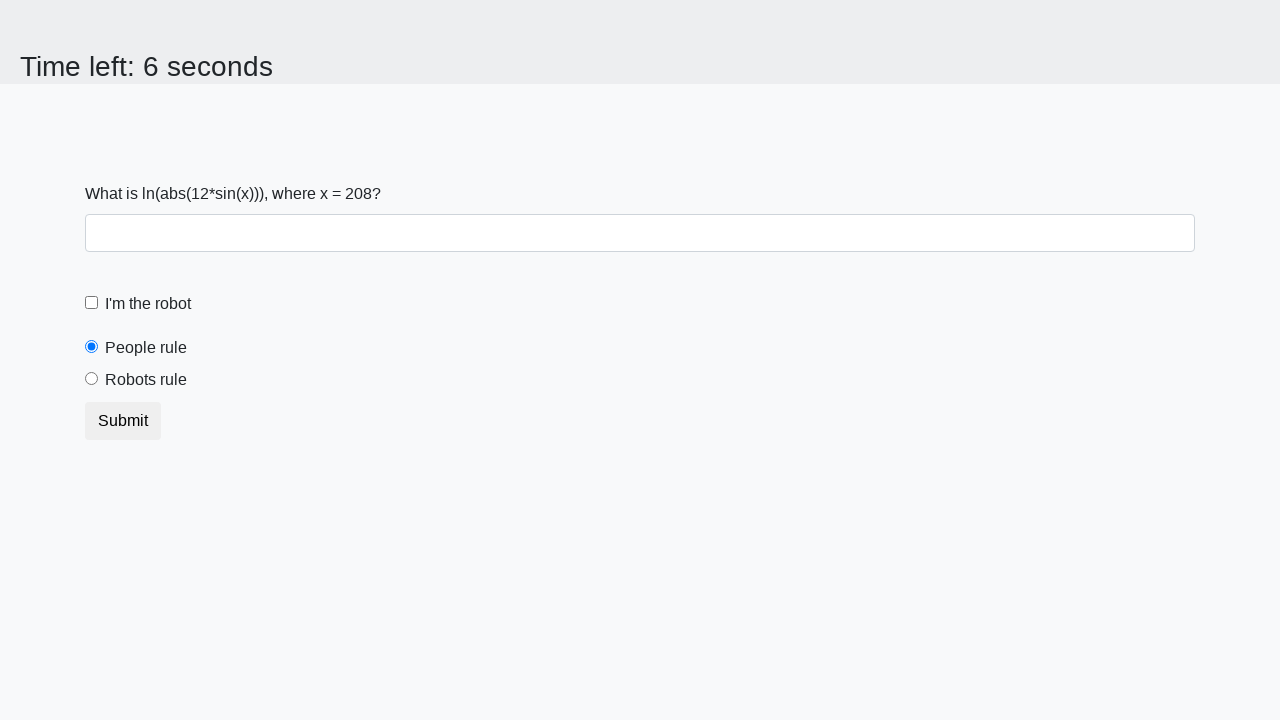